Tests drag and drop functionality by dragging an element from a source location to a target drop zone

Starting URL: https://automationtesting.co.uk/actions.html

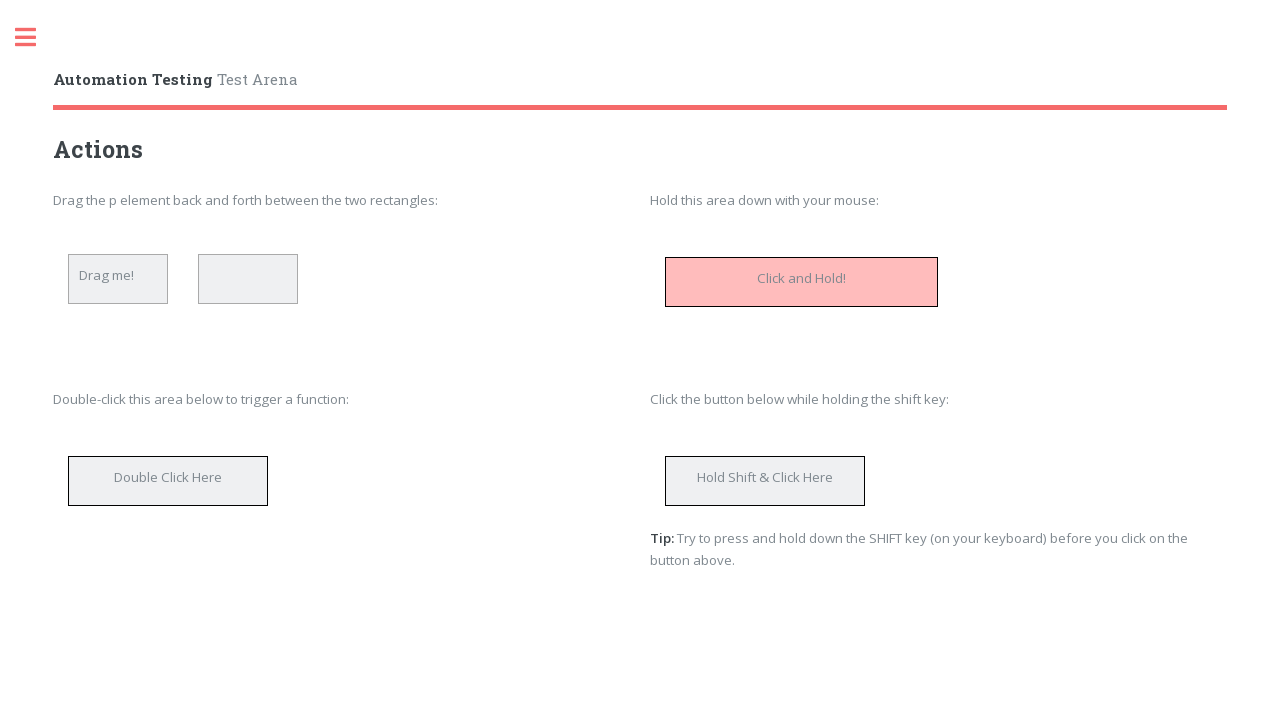

Navigated to actions page and waited for drag source element to be visible
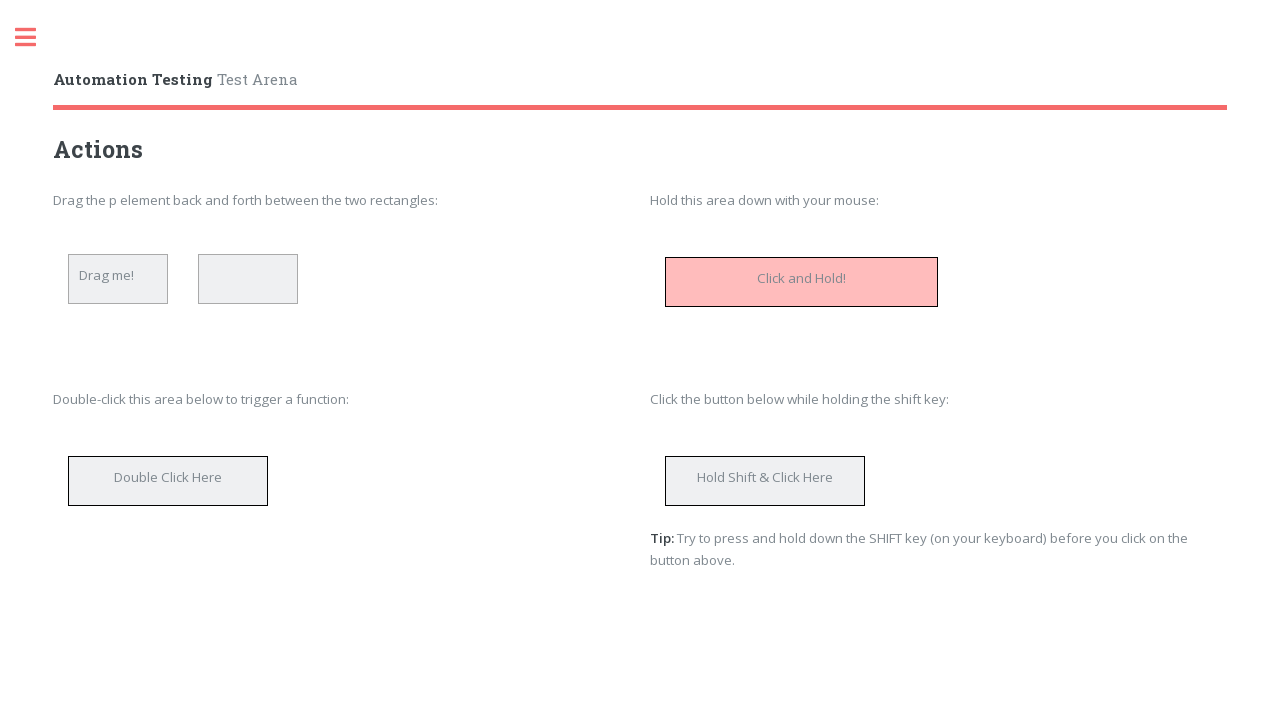

Waited for drop target element to be visible
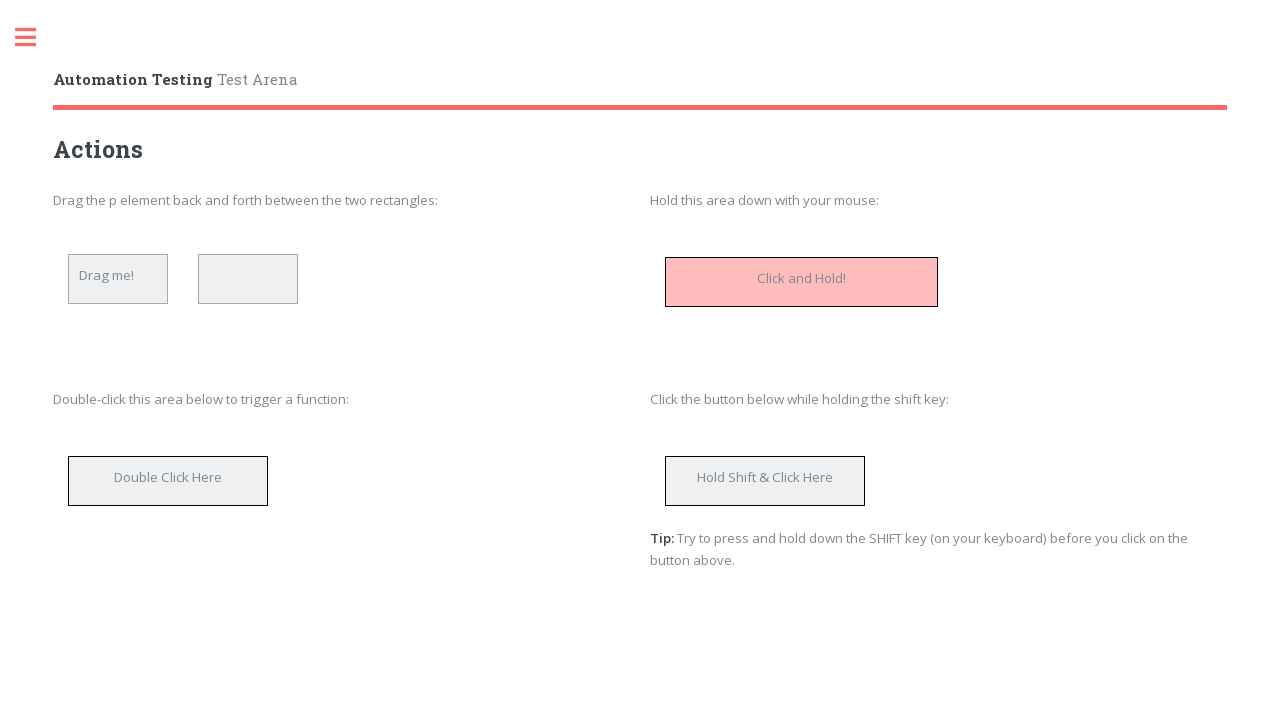

Dragged source element to target drop zone at (248, 279)
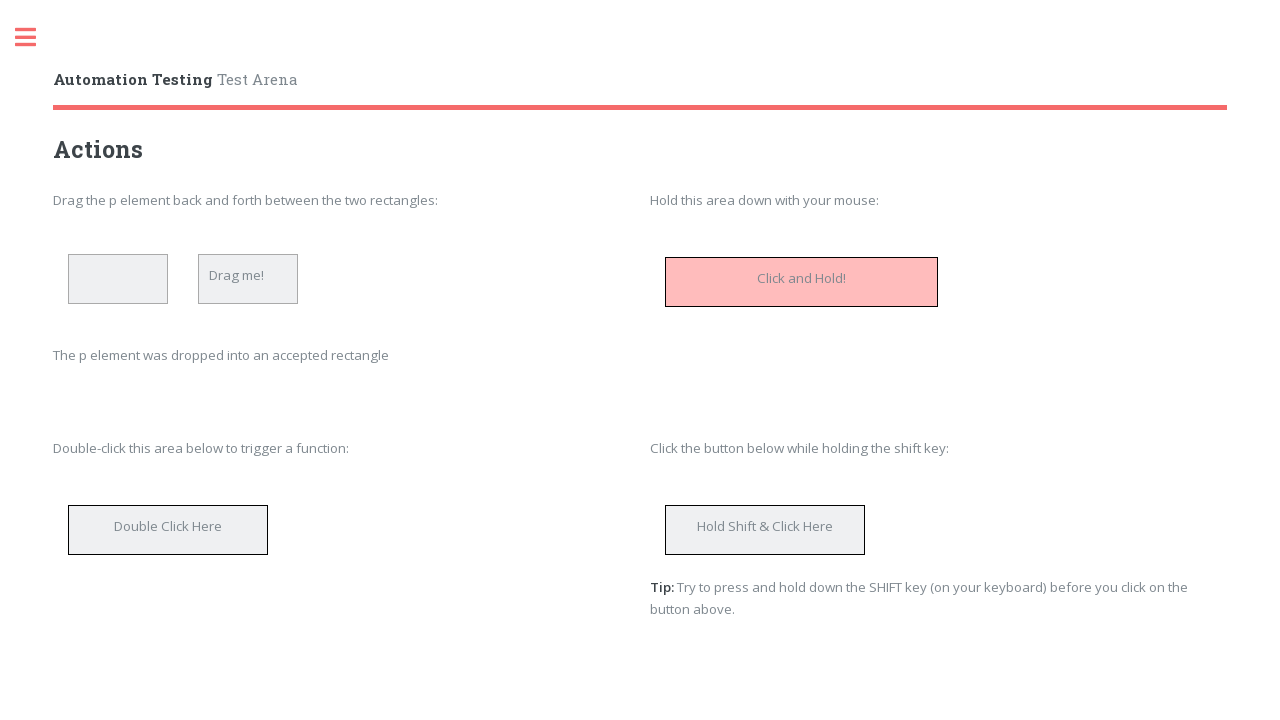

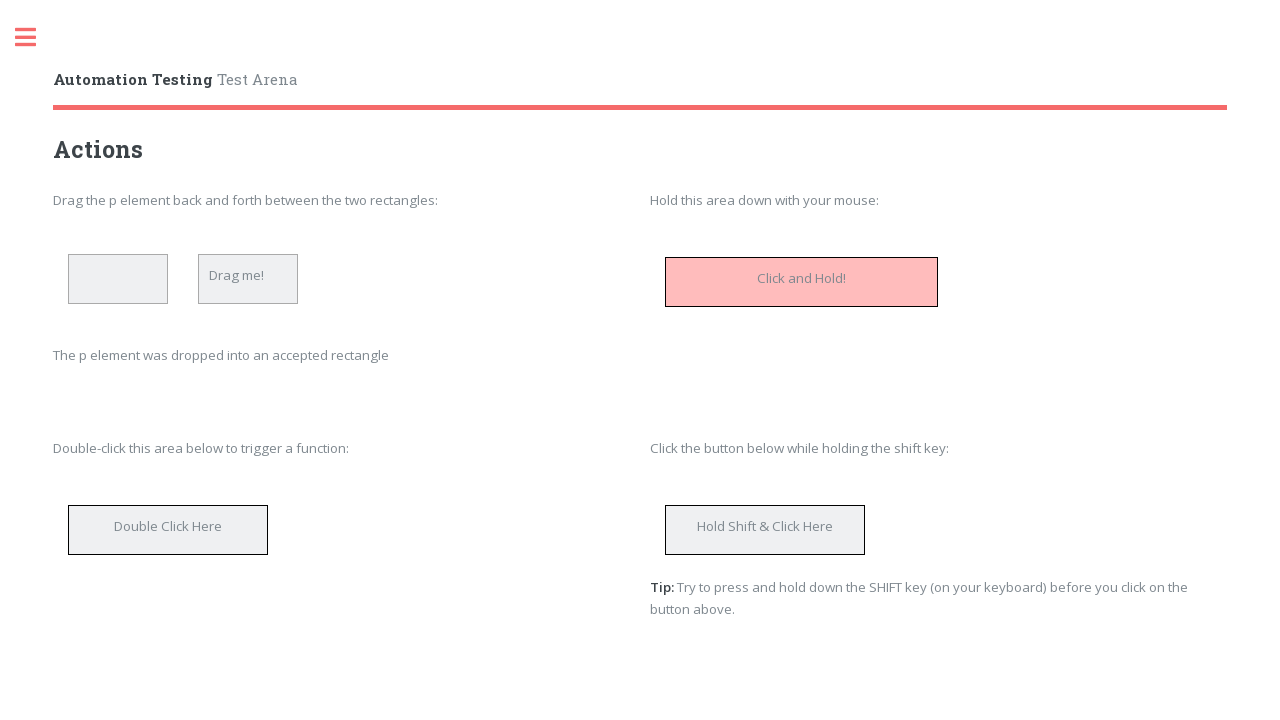